Tests that the page respects reduced motion preferences by emulating reduced motion media and checking animation styles

Starting URL: https://atlas-proof-messenger.vercel.app/prism

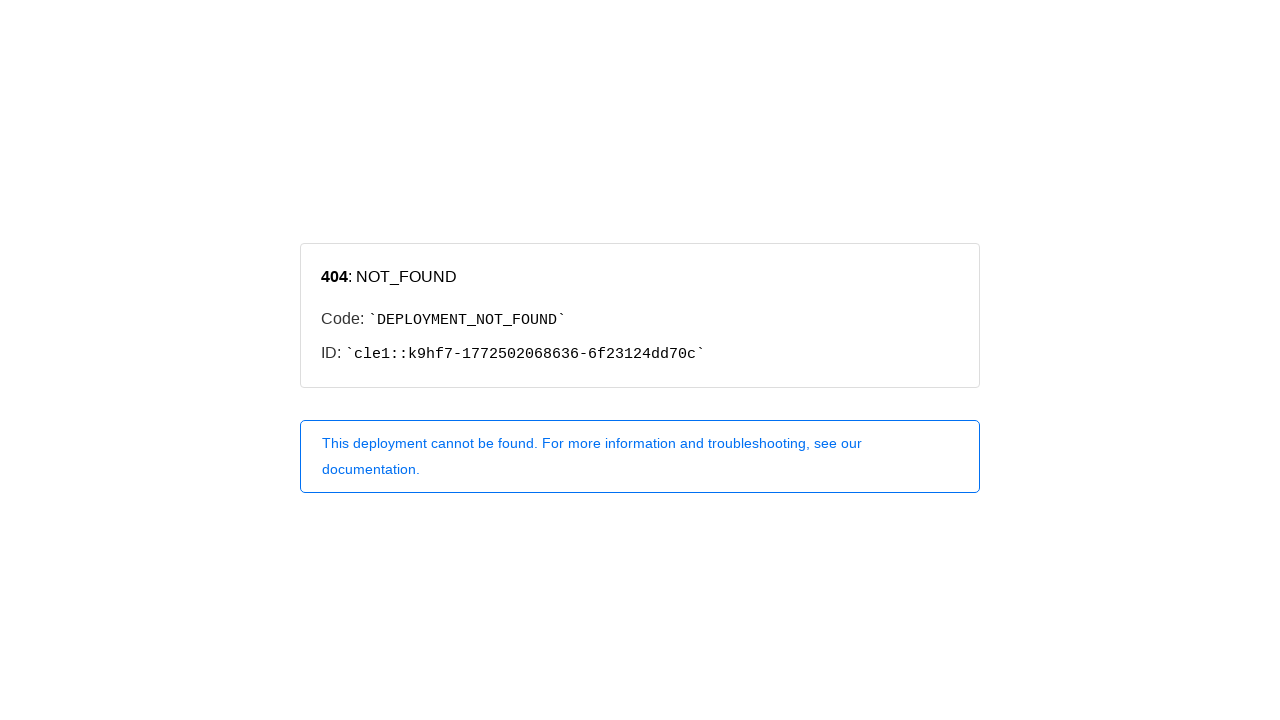

Emulated reduced motion media preference
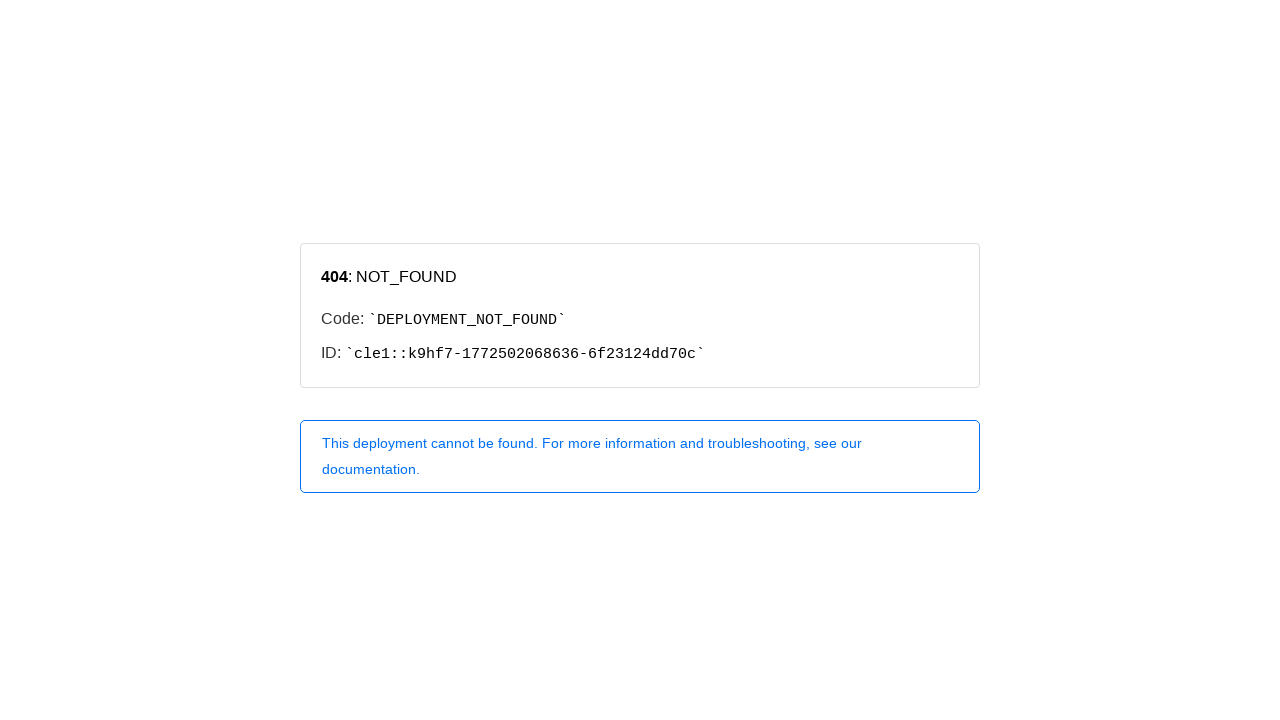

Navigated to atlas-proof-messenger prism page with reduced motion enabled
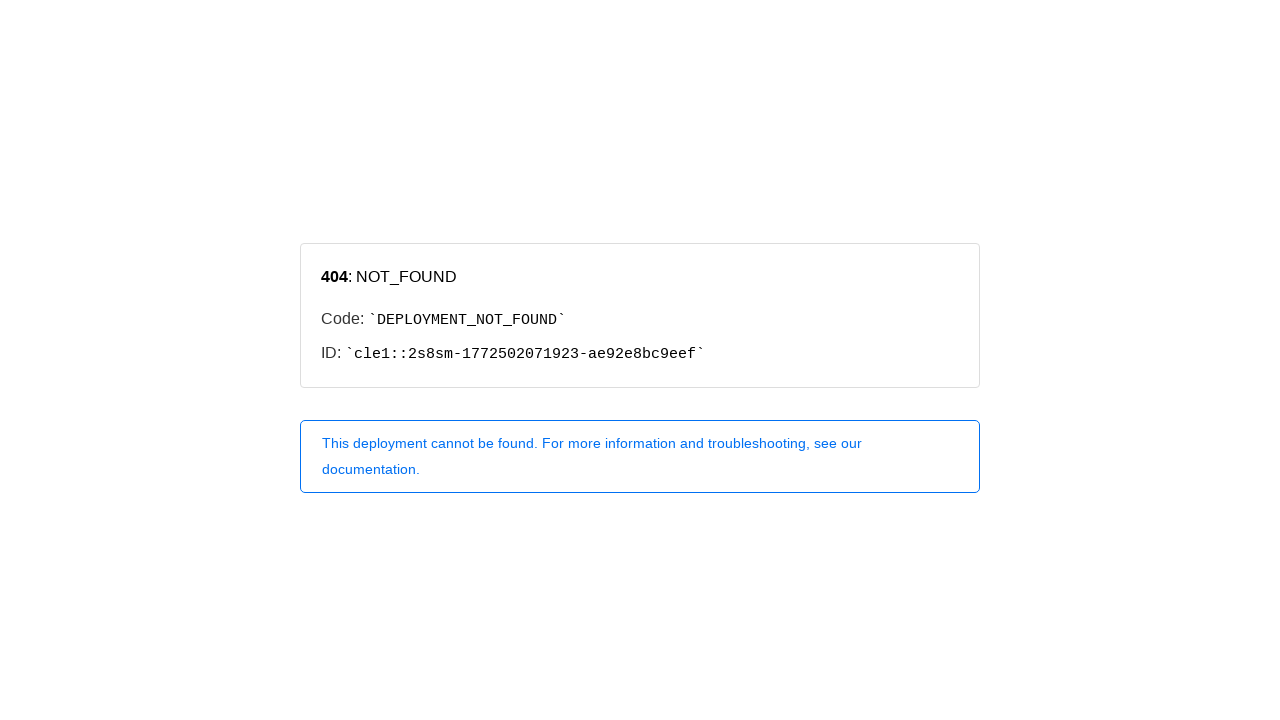

Located all animated elements with transition or animation styles
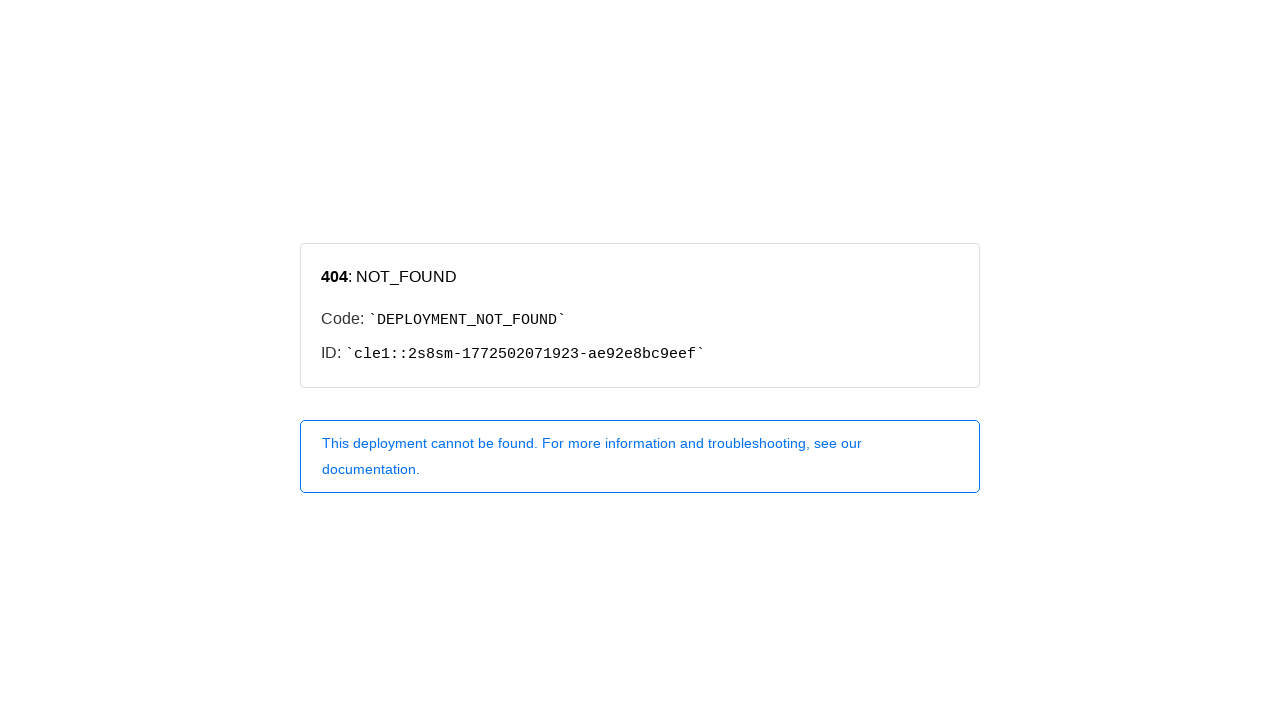

Found 0 animated elements on the page
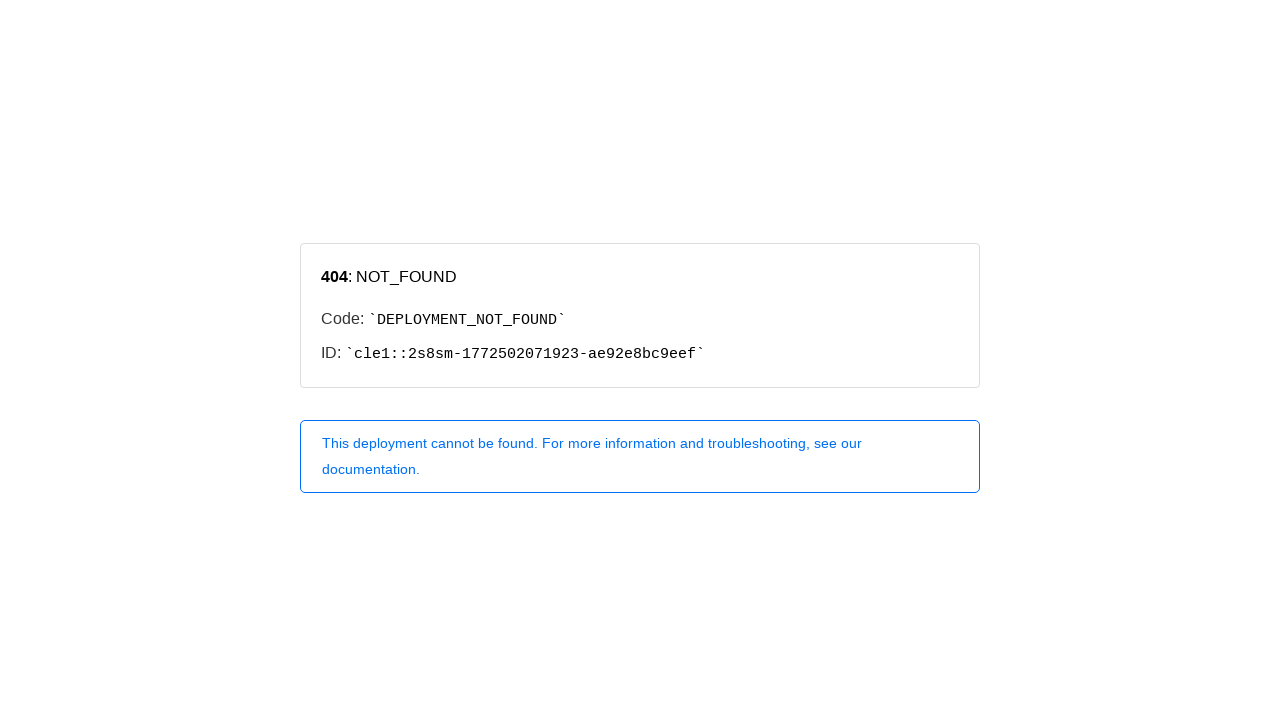

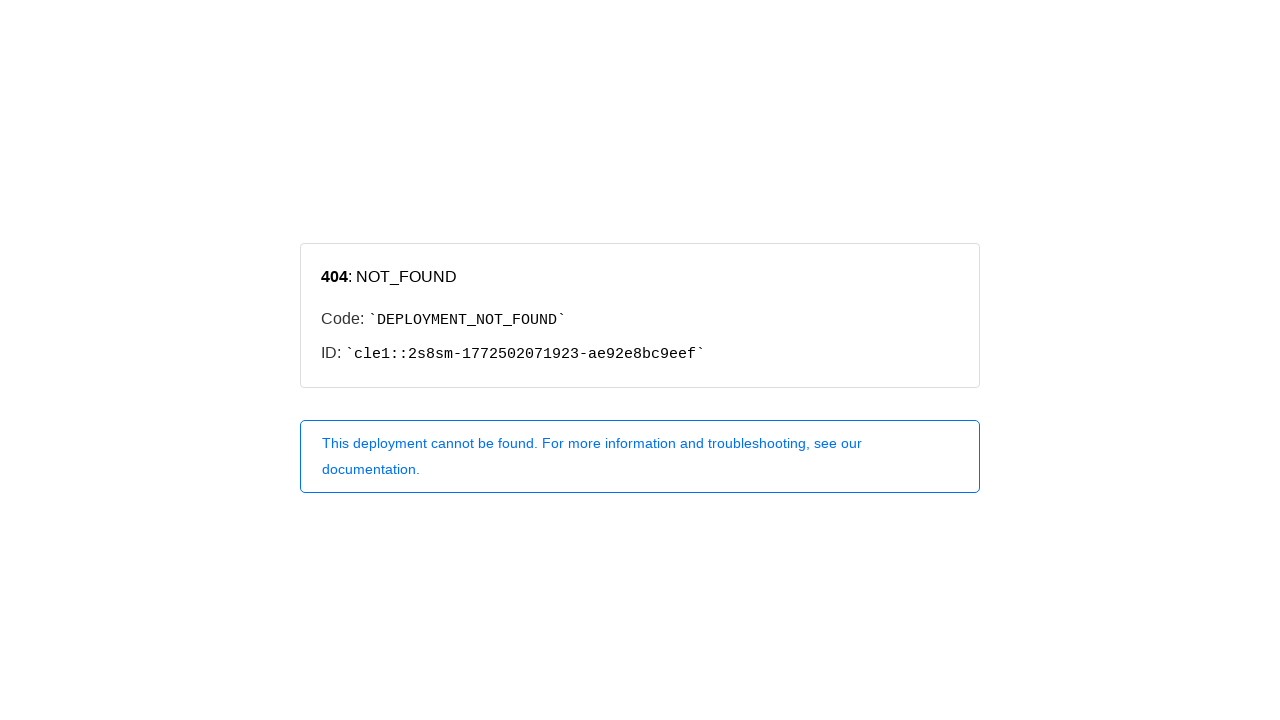